Tests clicking a button with a dynamic ID three times on the UI Testing Playground site, which is designed to test handling of elements with changing IDs.

Starting URL: http://uitestingplayground.com/dynamicid/

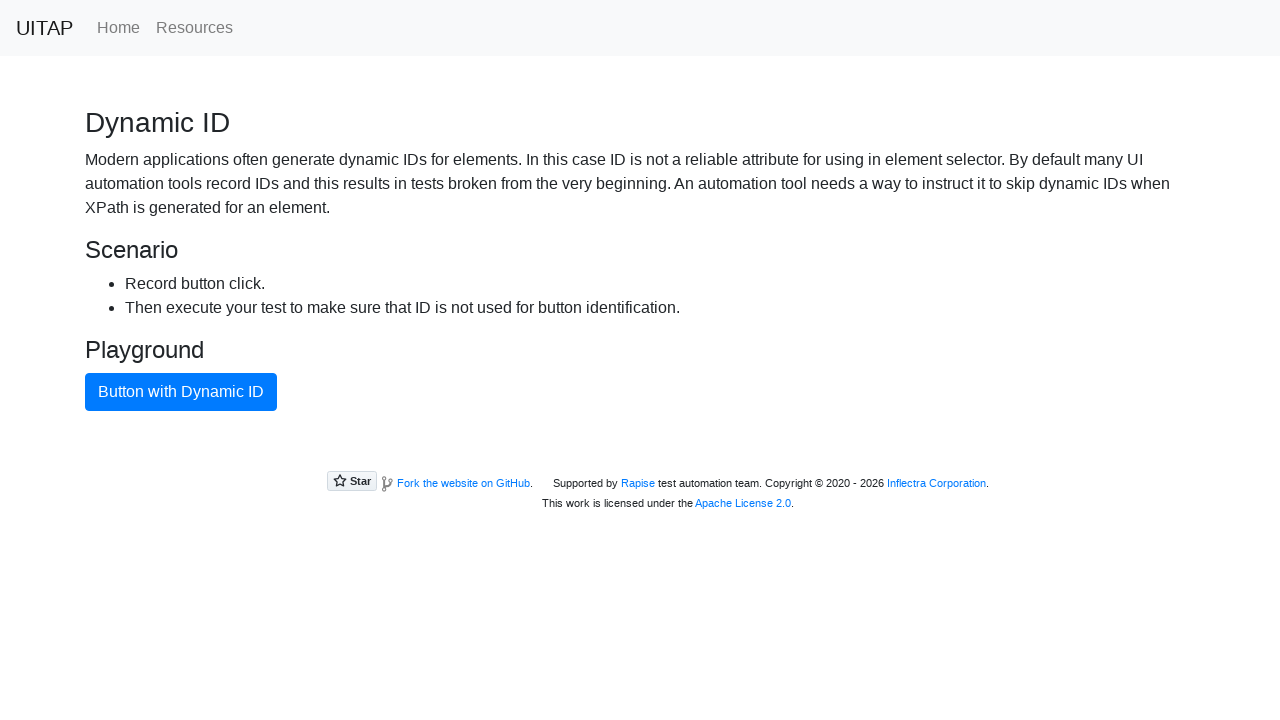

Clicked dynamic ID button (click 1 of 3) at (181, 392) on button.btn
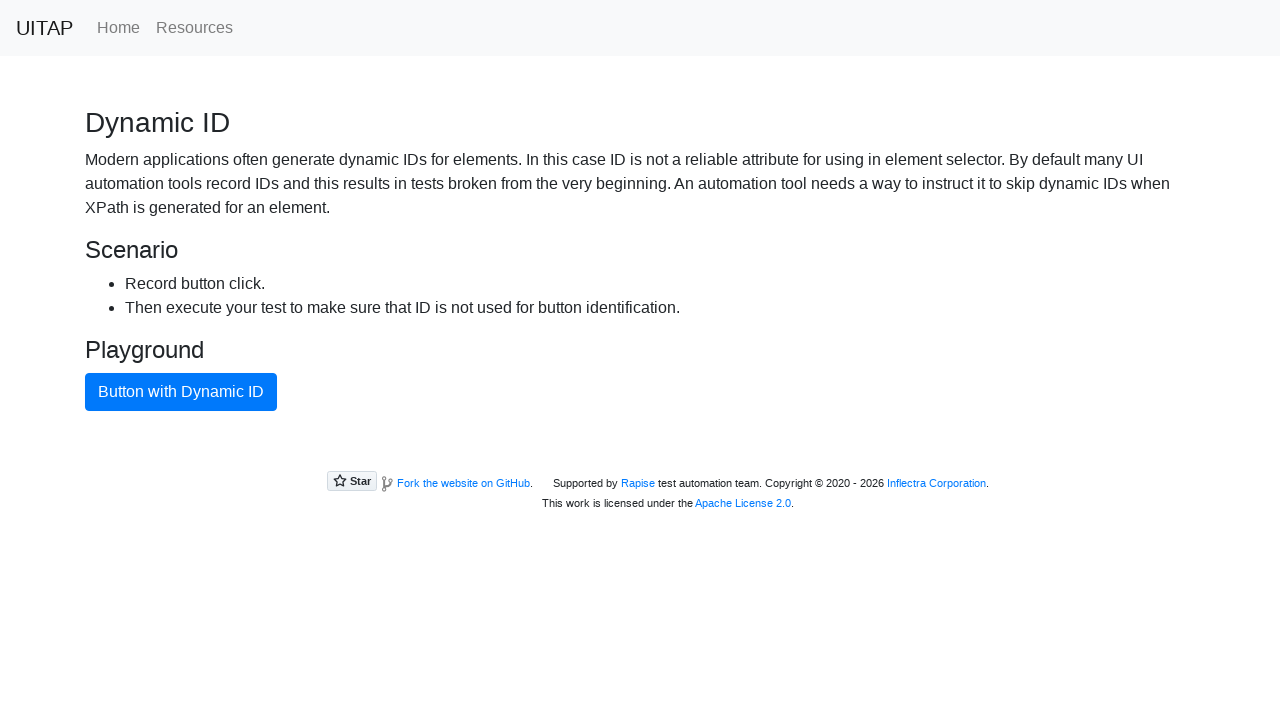

Waited 1 second after button click 1
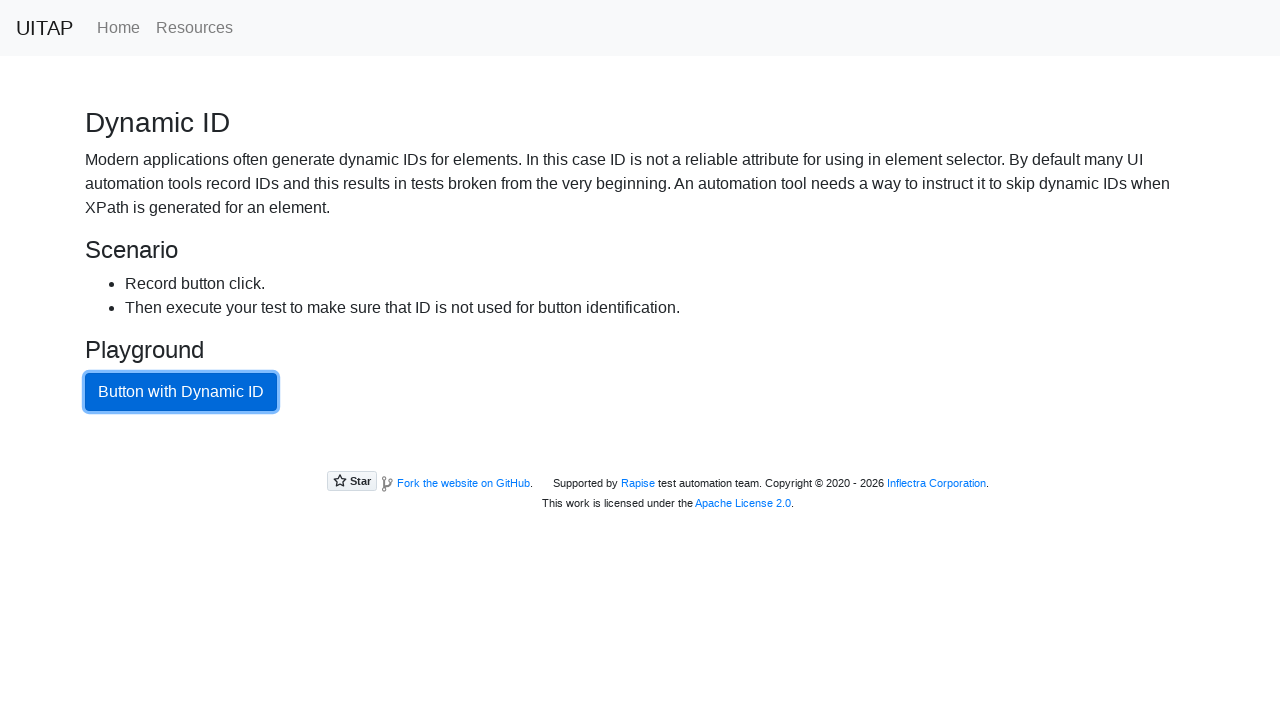

Clicked dynamic ID button (click 2 of 3) at (181, 392) on button.btn
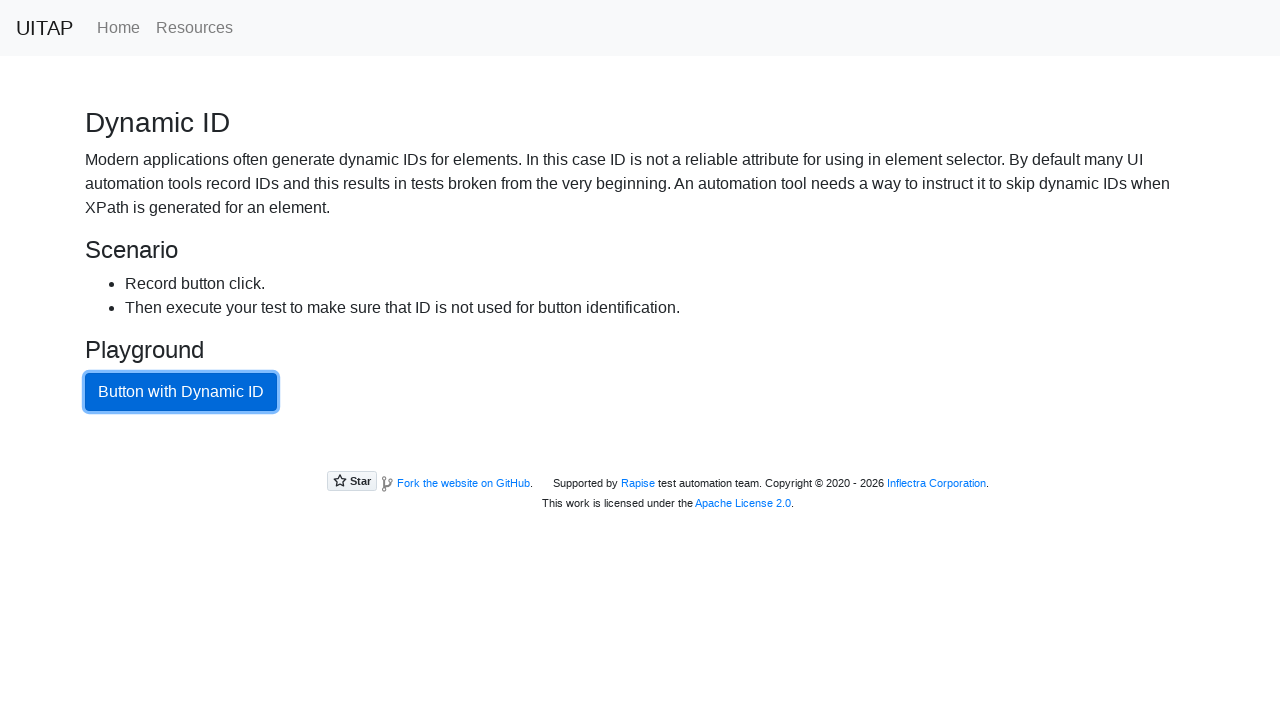

Waited 1 second after button click 2
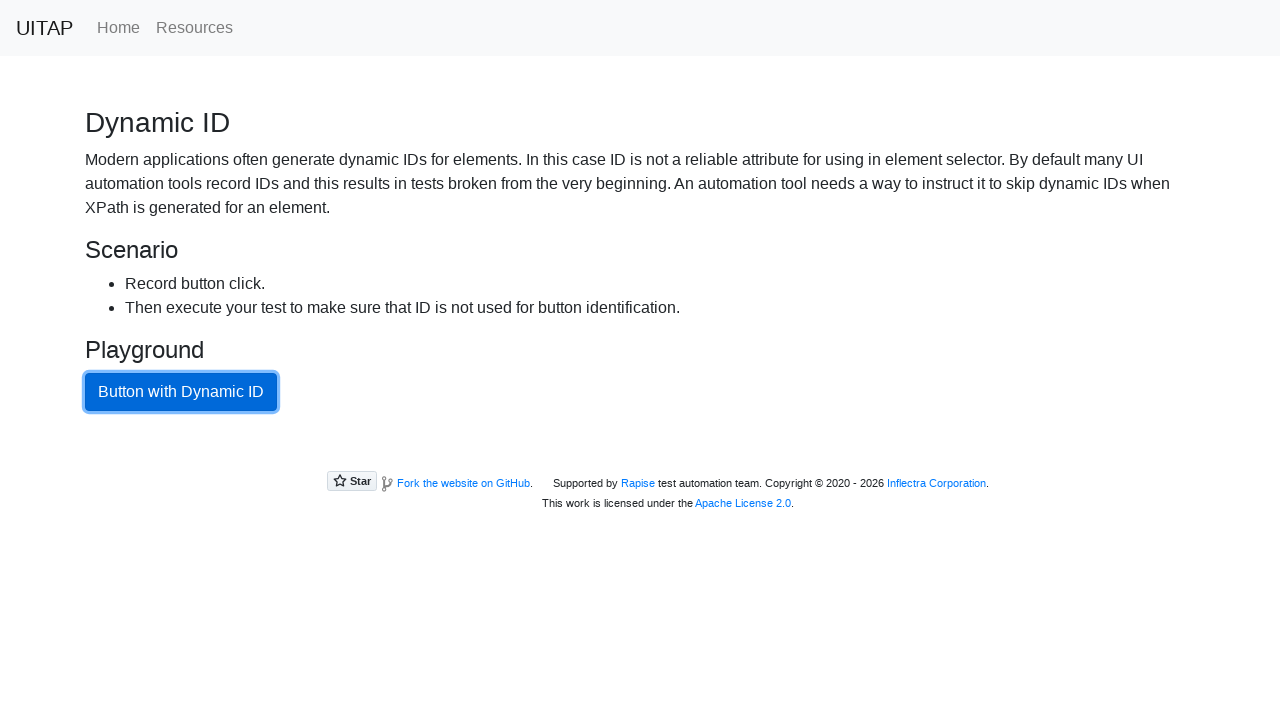

Clicked dynamic ID button (click 3 of 3) at (181, 392) on button.btn
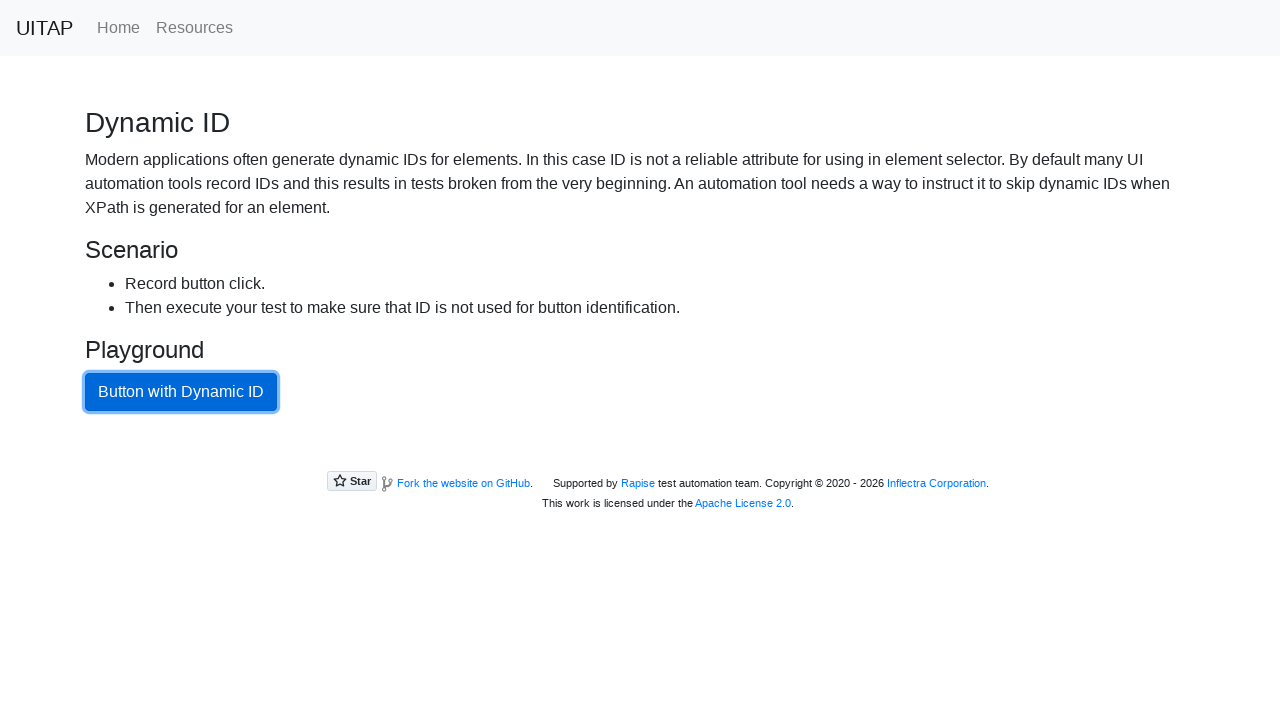

Waited 1 second after button click 3
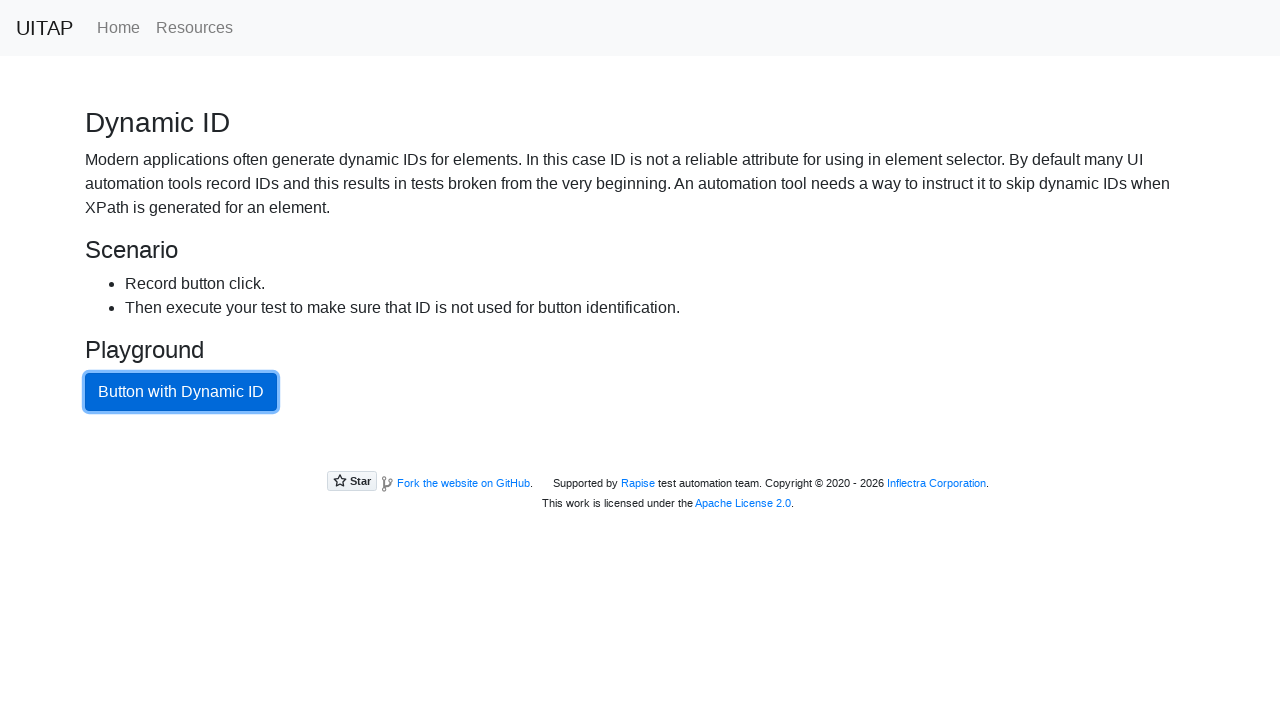

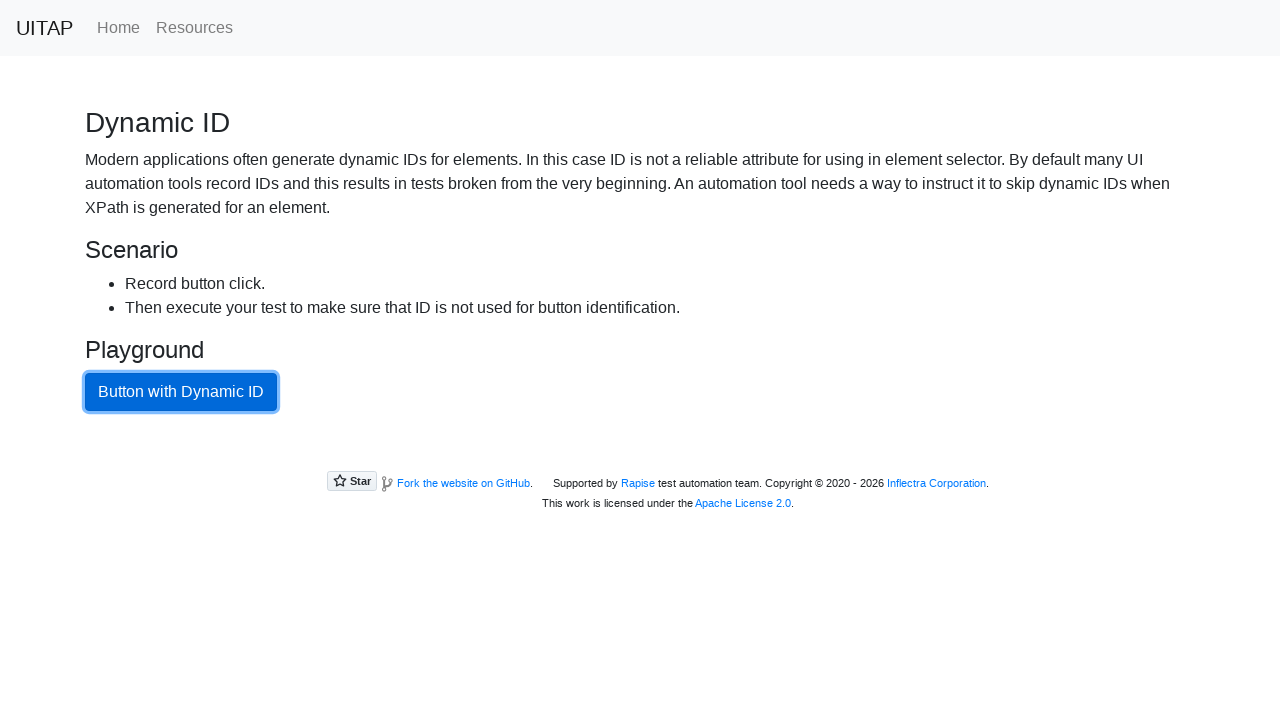